Tests browser confirmation alert handling by clicking a button to trigger a confirmation dialog, then dismissing the alert (clicking Cancel) and verifying the result message.

Starting URL: https://training-support.net/webelements/alerts

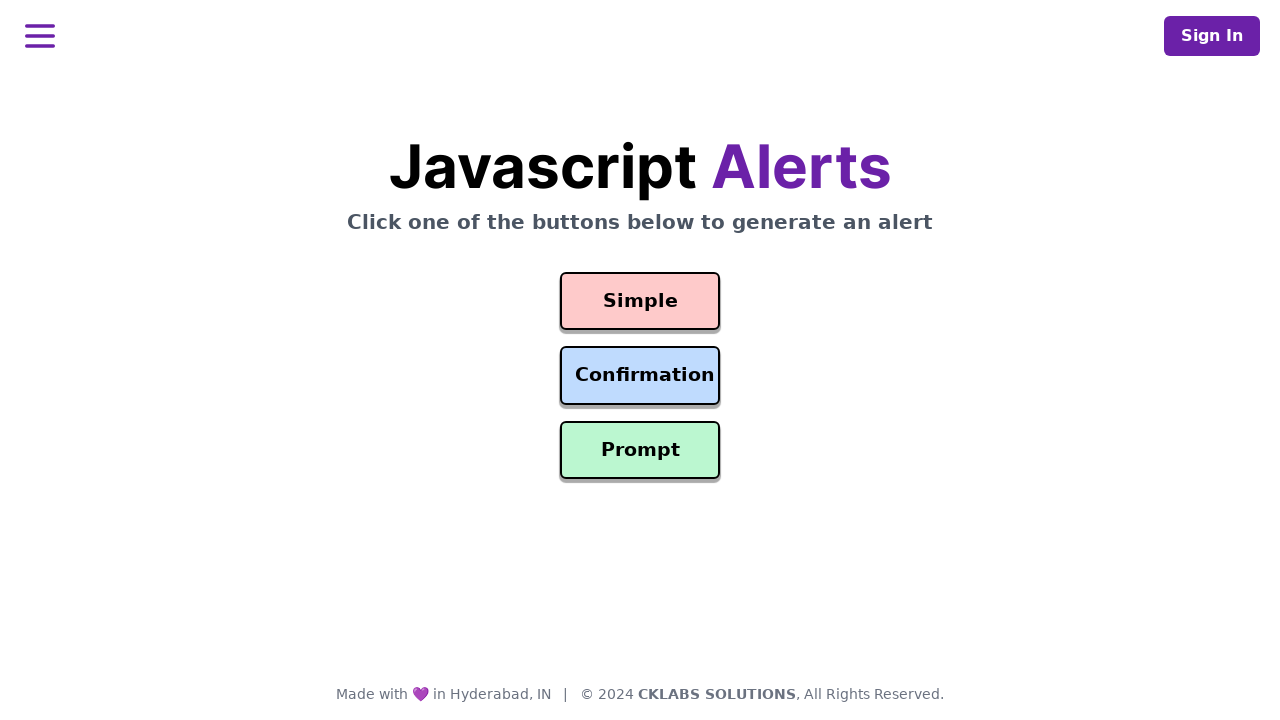

Clicked confirmation button to trigger alert dialog at (640, 376) on #confirmation
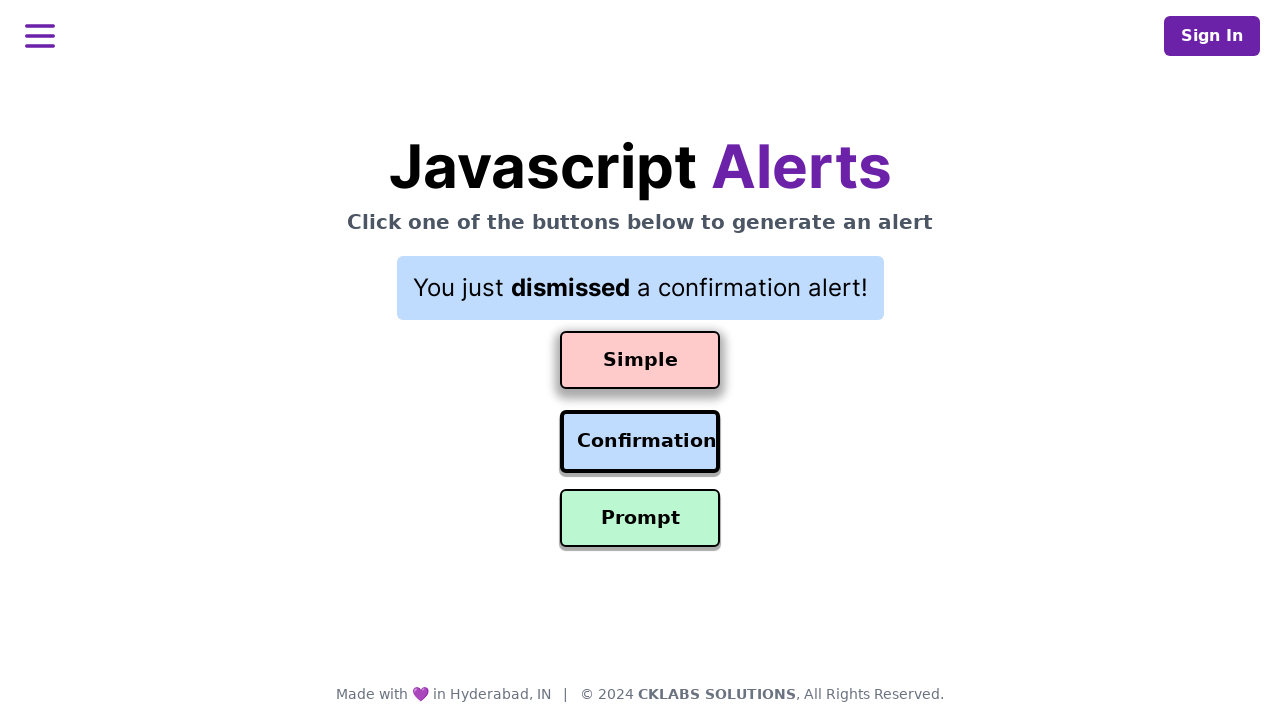

Set up dialog handler to dismiss confirmation alert
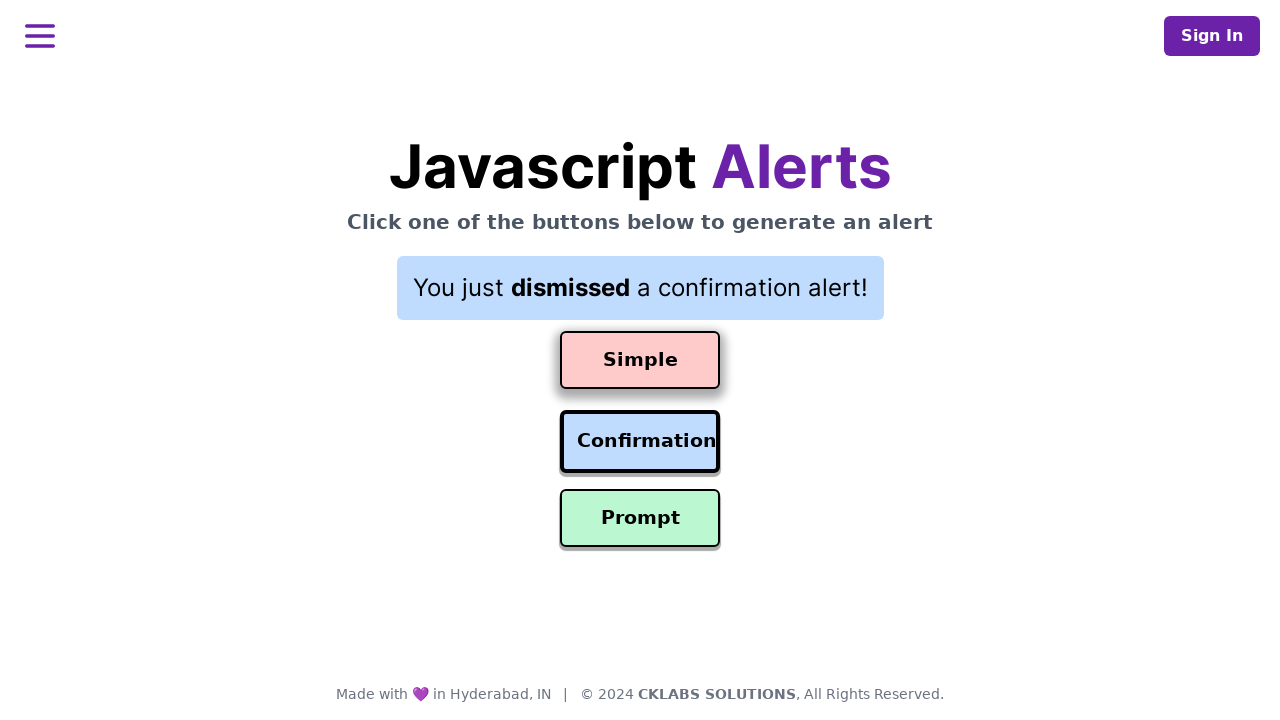

Waited for result element to appear after dismissing alert
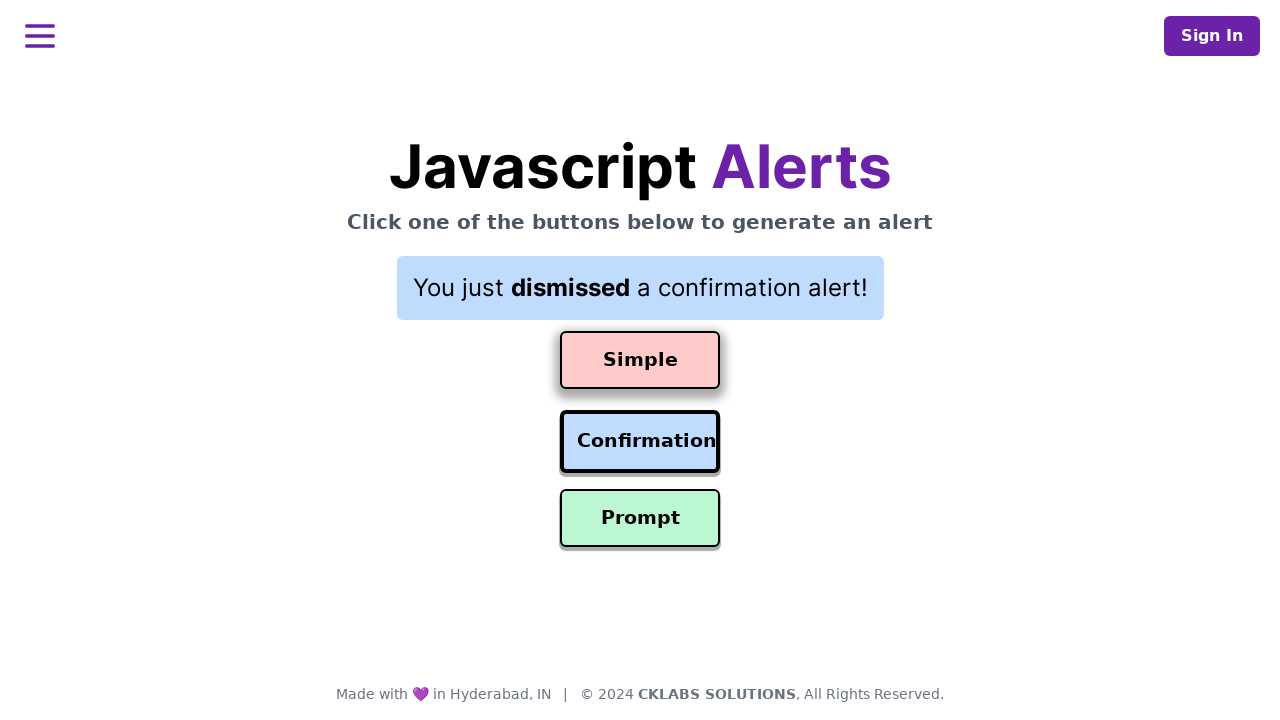

Verified result element is visible
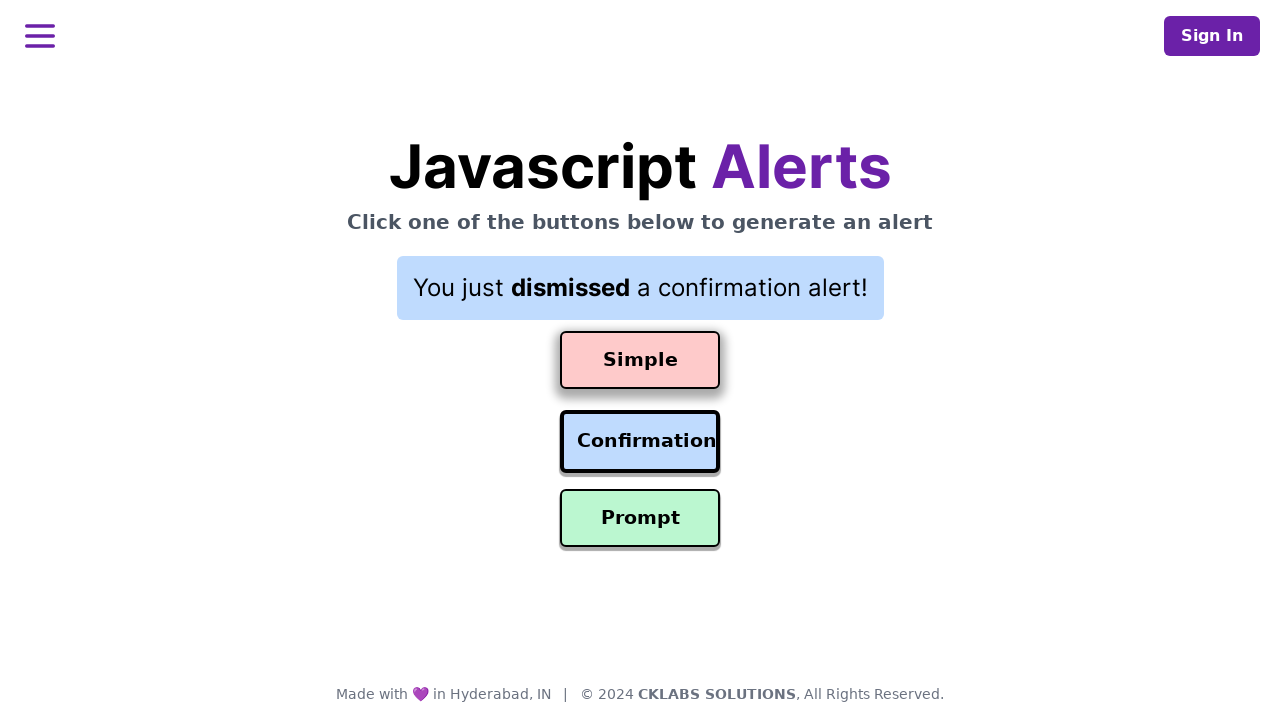

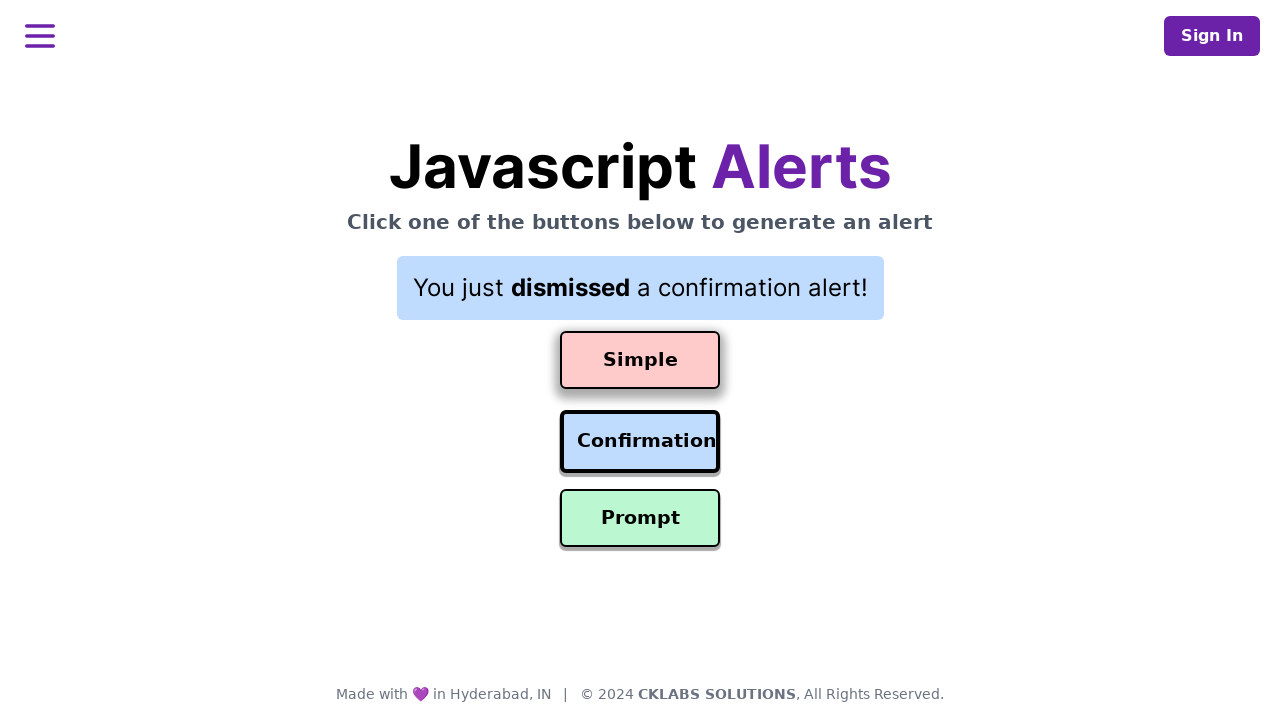